Tests page scrolling functionality by sending keyboard down arrow and mouse movements to verify scroll position

Starting URL: https://www.phoenix.edu/

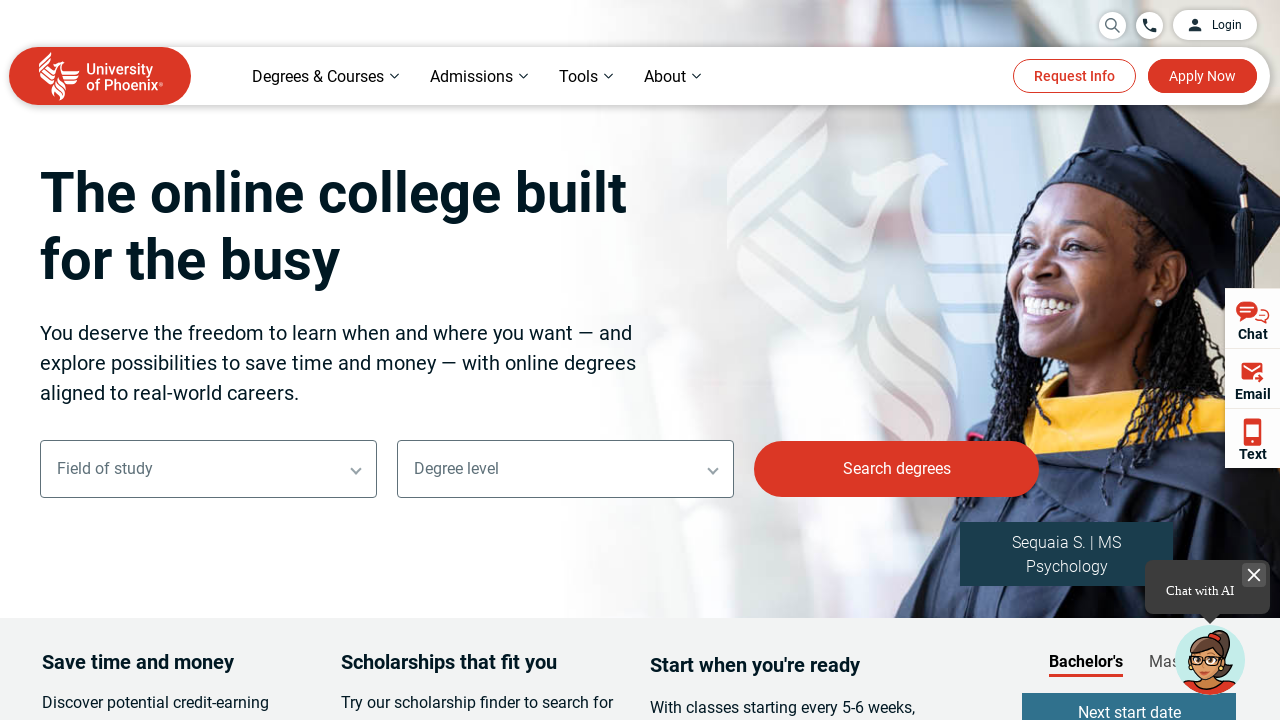

Pressed ArrowDown key to scroll page
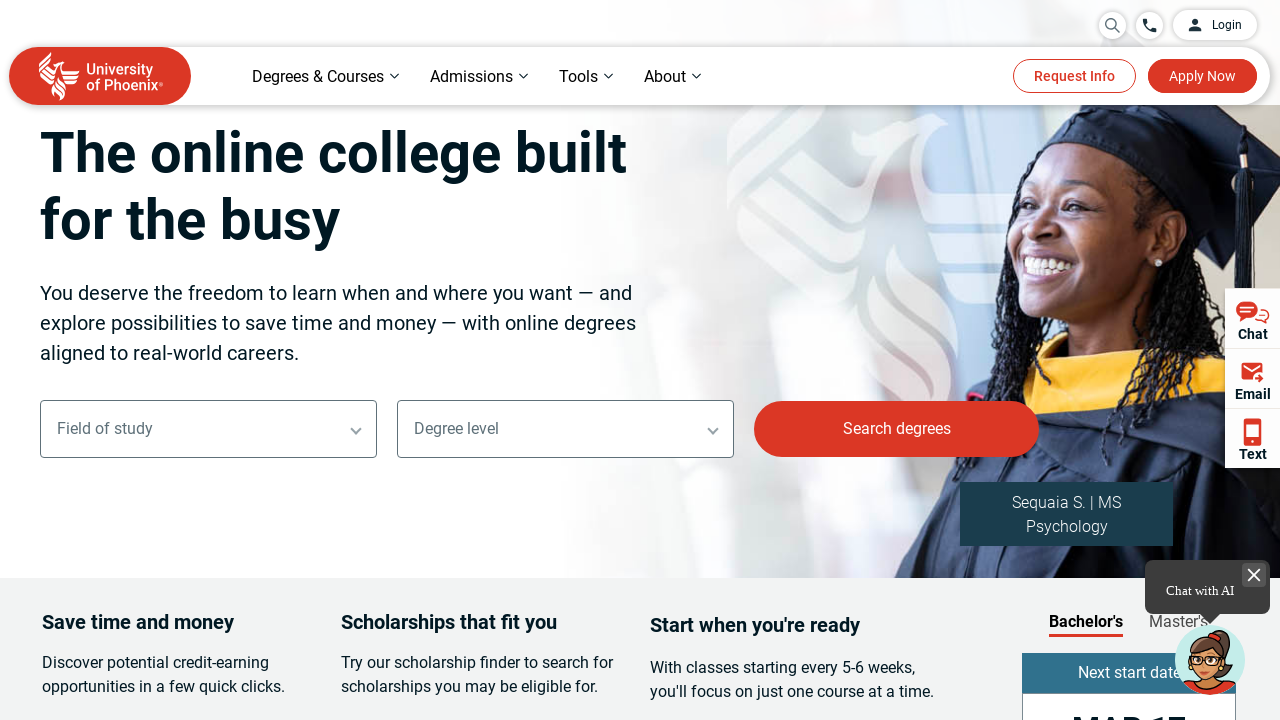

Moved mouse to coordinates (100, 200) to trigger hover effects at (100, 200)
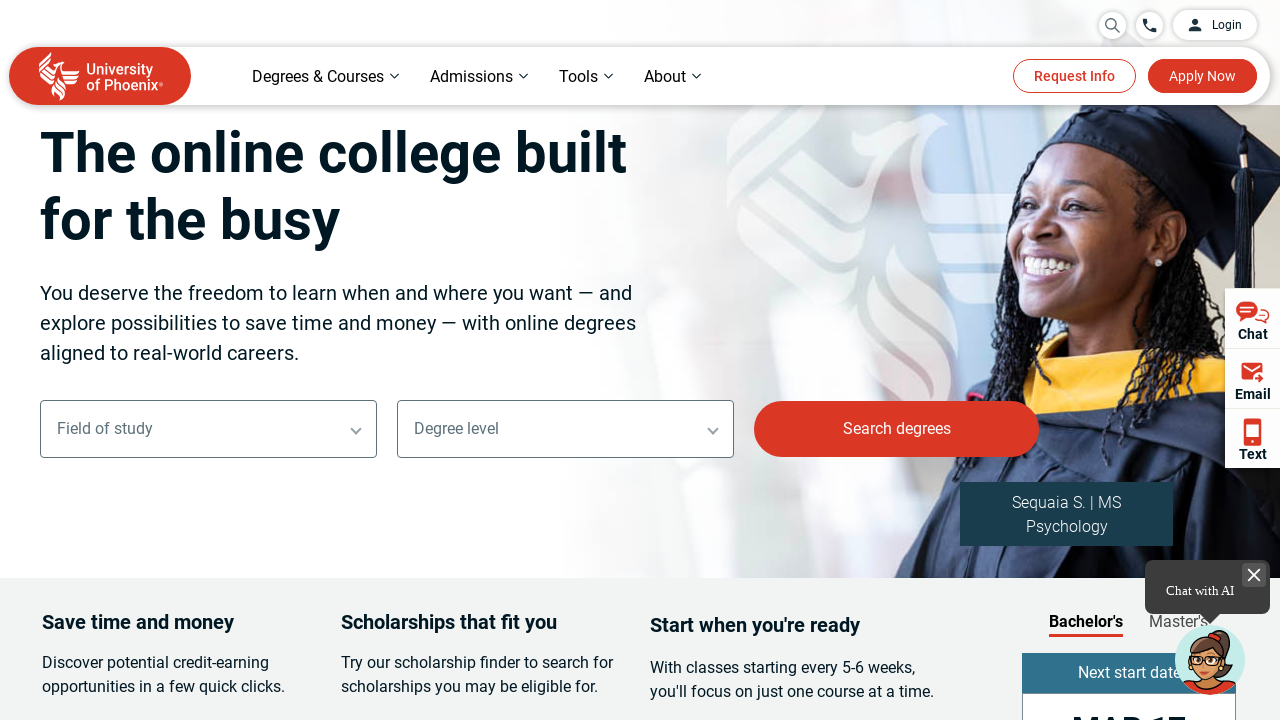

Evaluated scroll position: 40
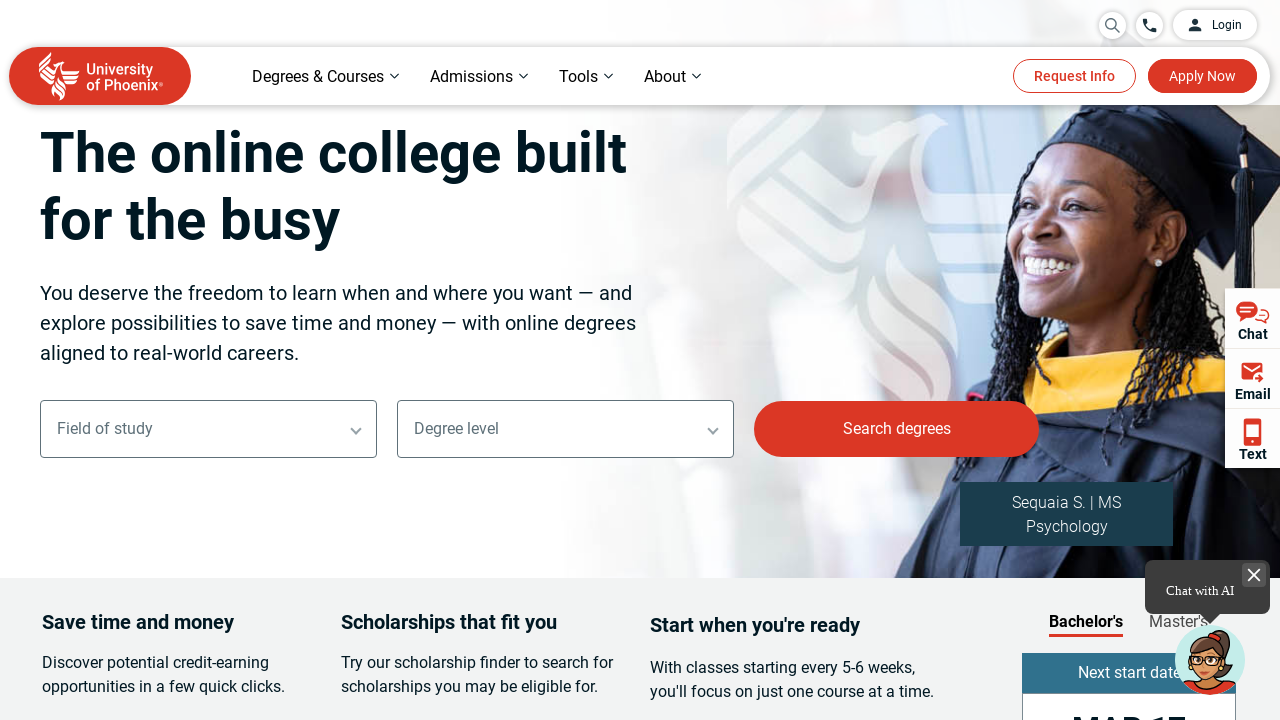

Verified scroll position equals 40 pixels
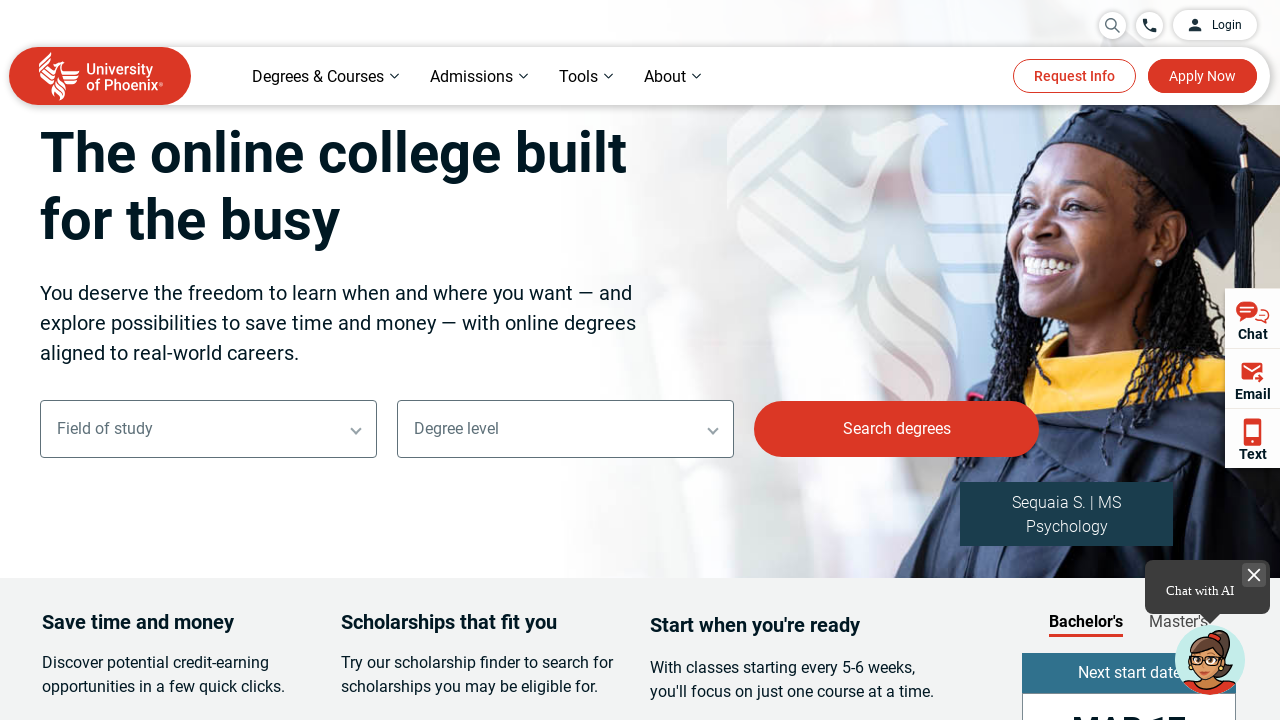

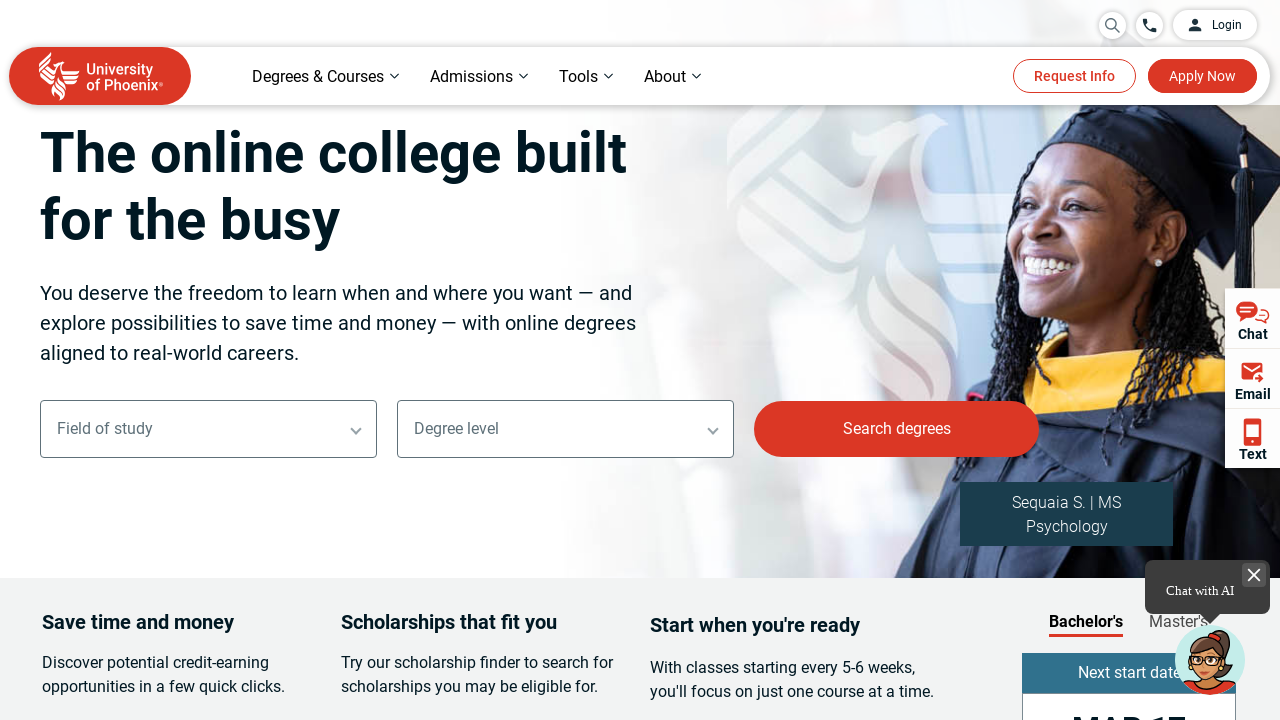